Navigates to the Playwright documentation site, verifies the page title contains "Playwright", clicks on a navigation link, and verifies it navigates to the Installation page.

Starting URL: https://playwright.dev

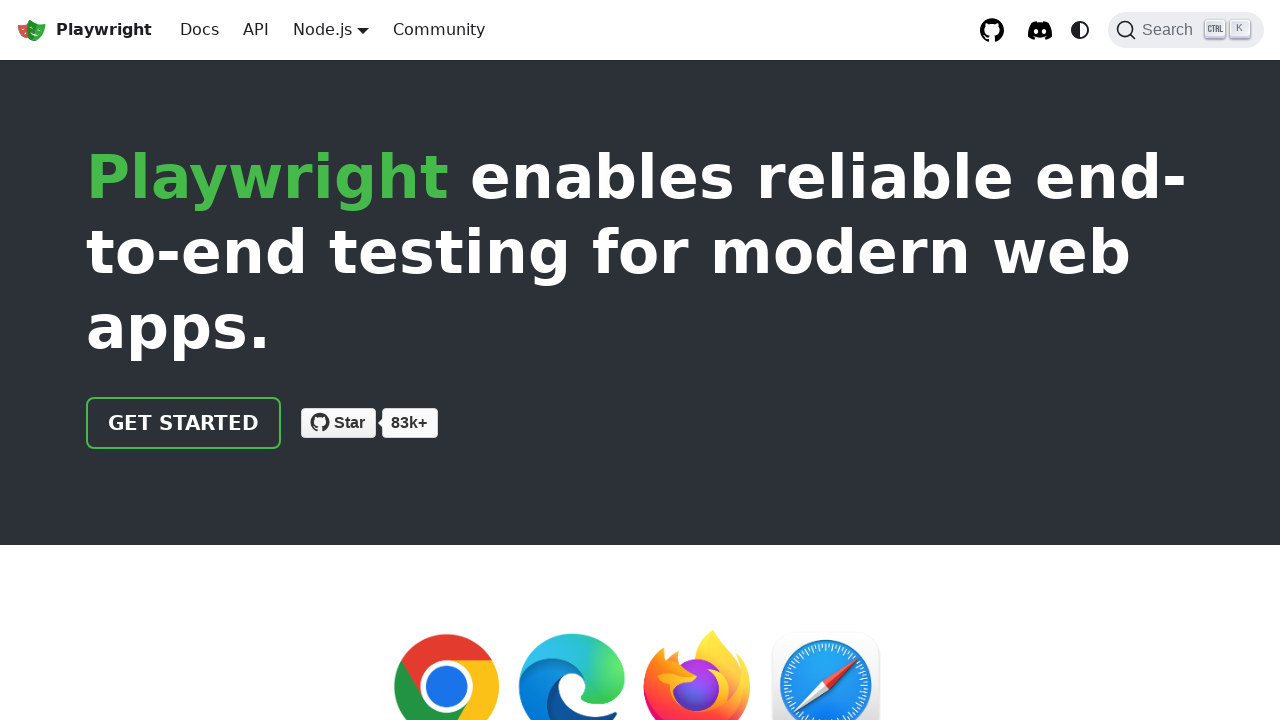

Verified page title contains 'Playwright'
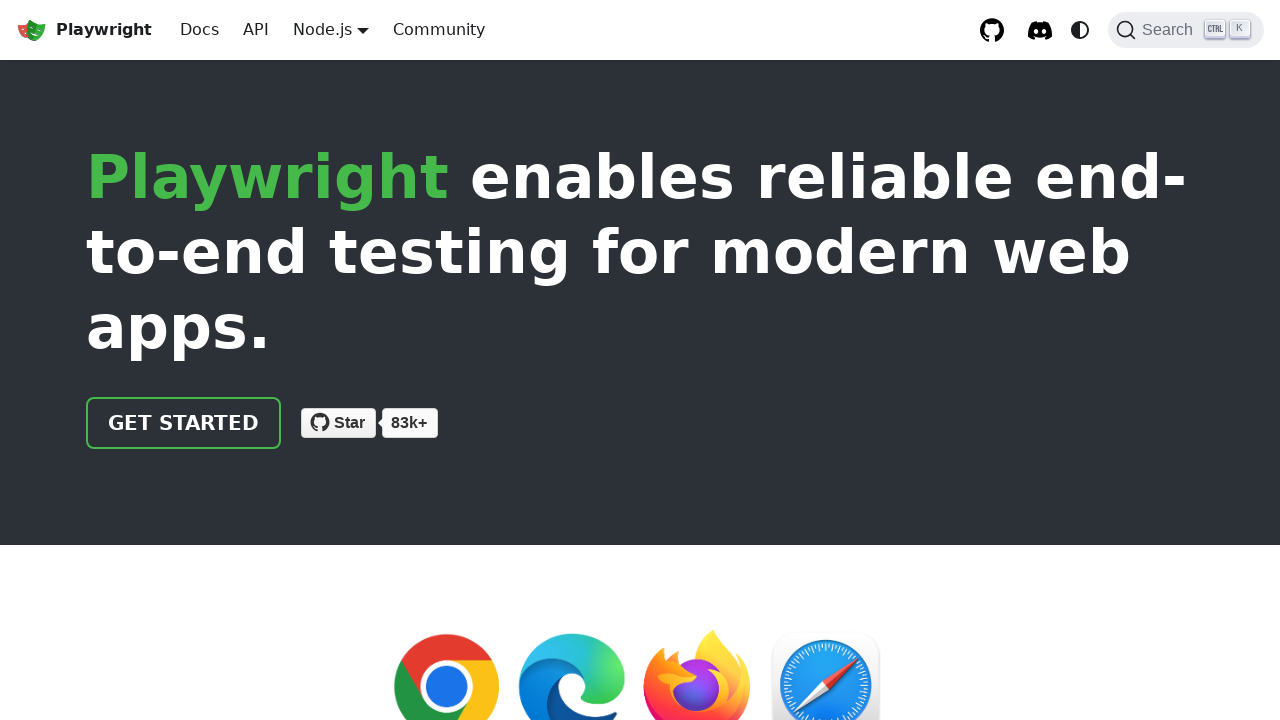

Clicked navigation link to Get Started/Docs at (184, 423) on xpath=//html/body/div/div[2]/header/div/div/a
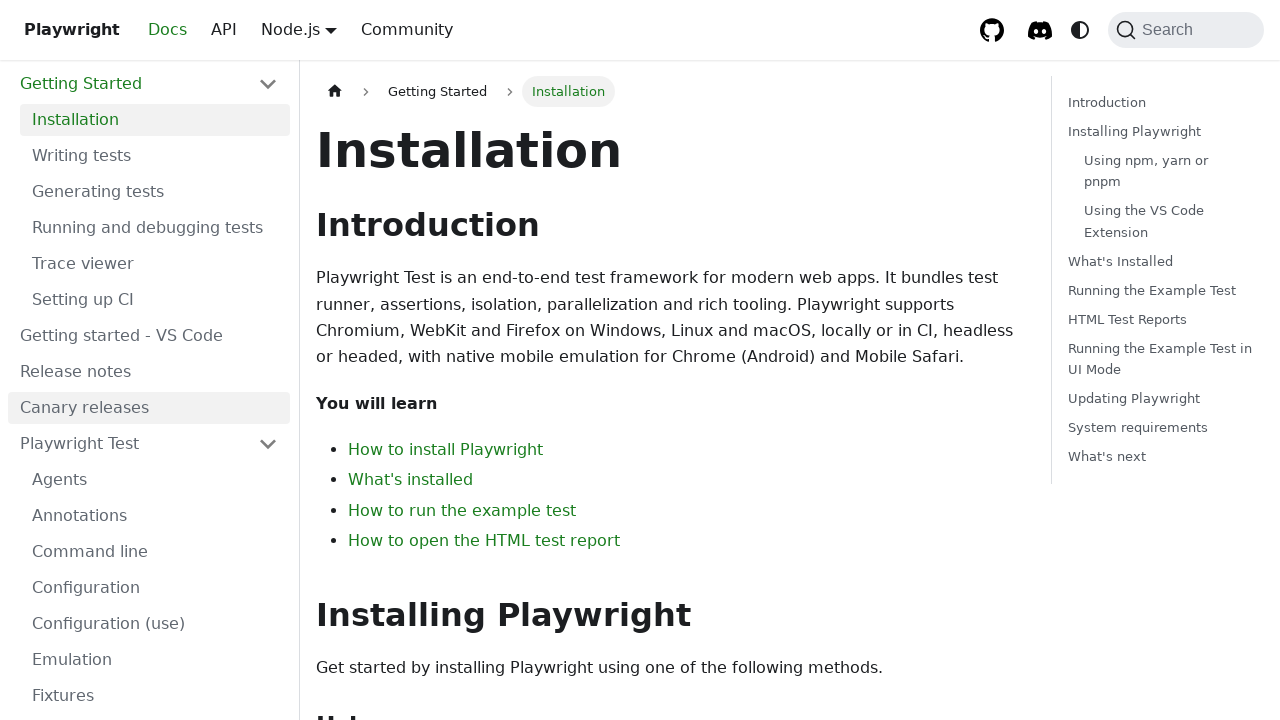

Verified page title is 'Installation | Playwright'
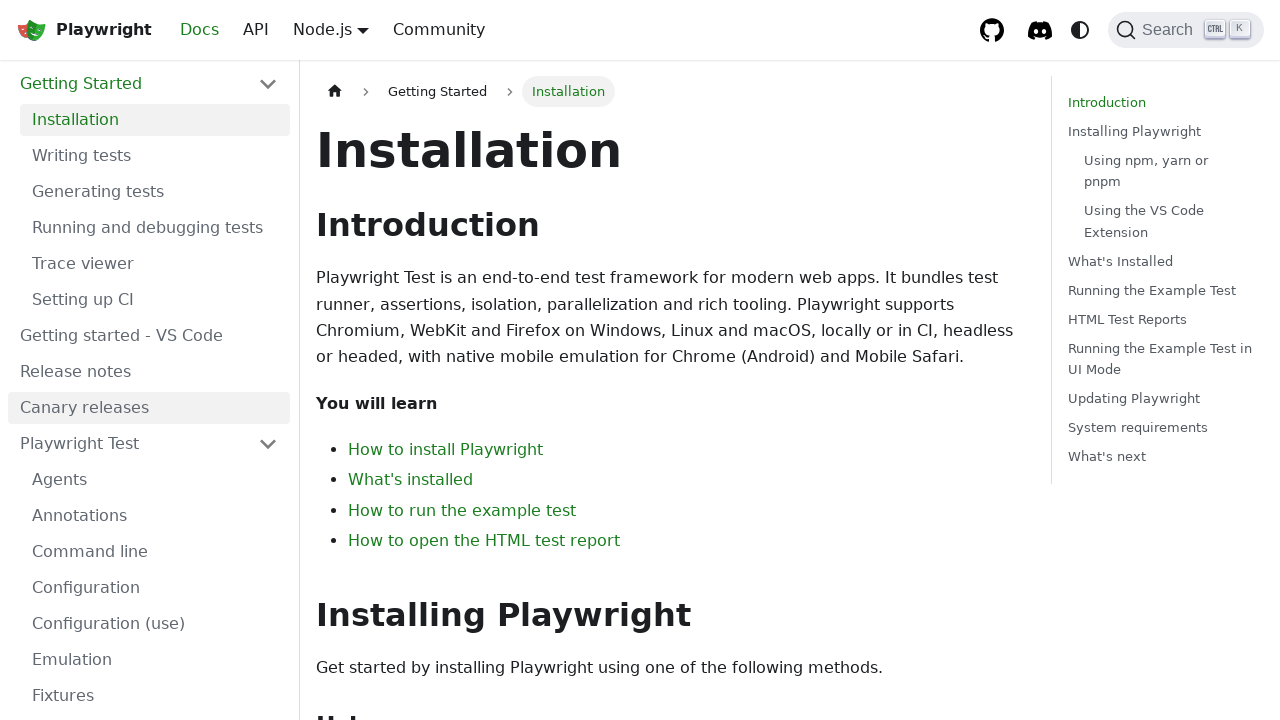

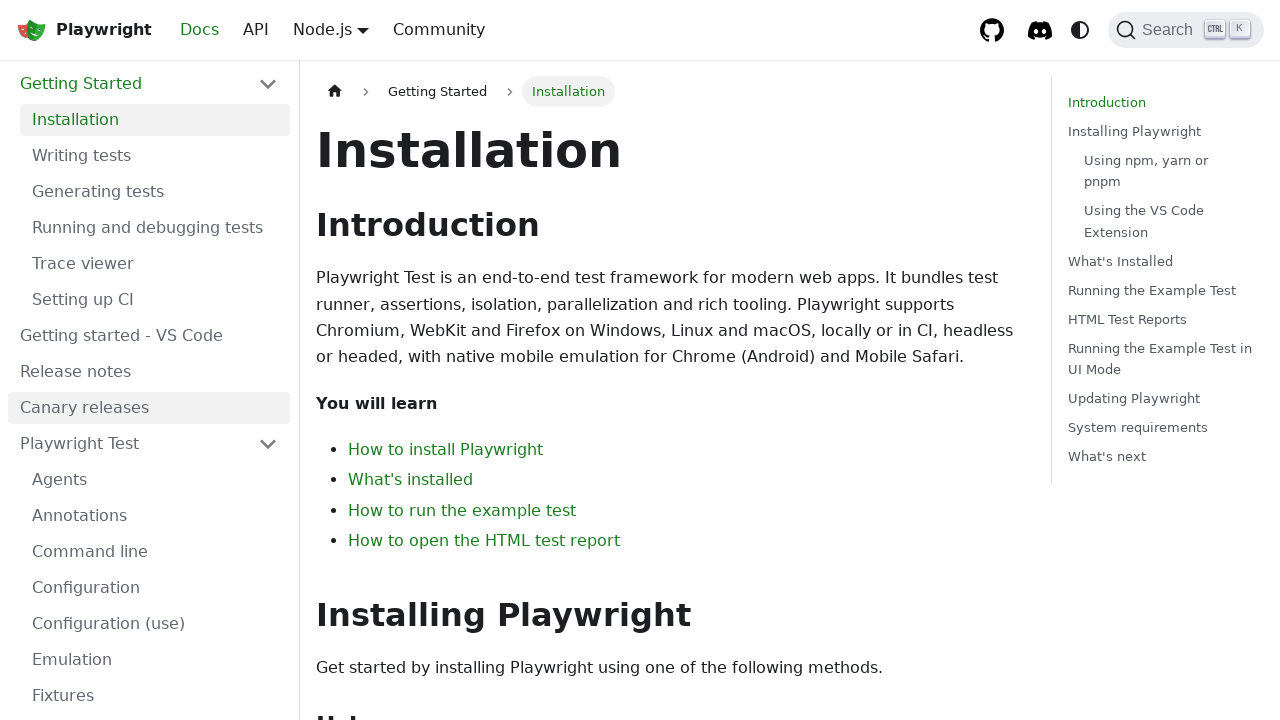